Tests the add-to-cart functionality on an e-commerce demo site by clicking a product's "Add to Cart" button and verifying the product appears in the shopping cart.

Starting URL: https://bstackdemo.com

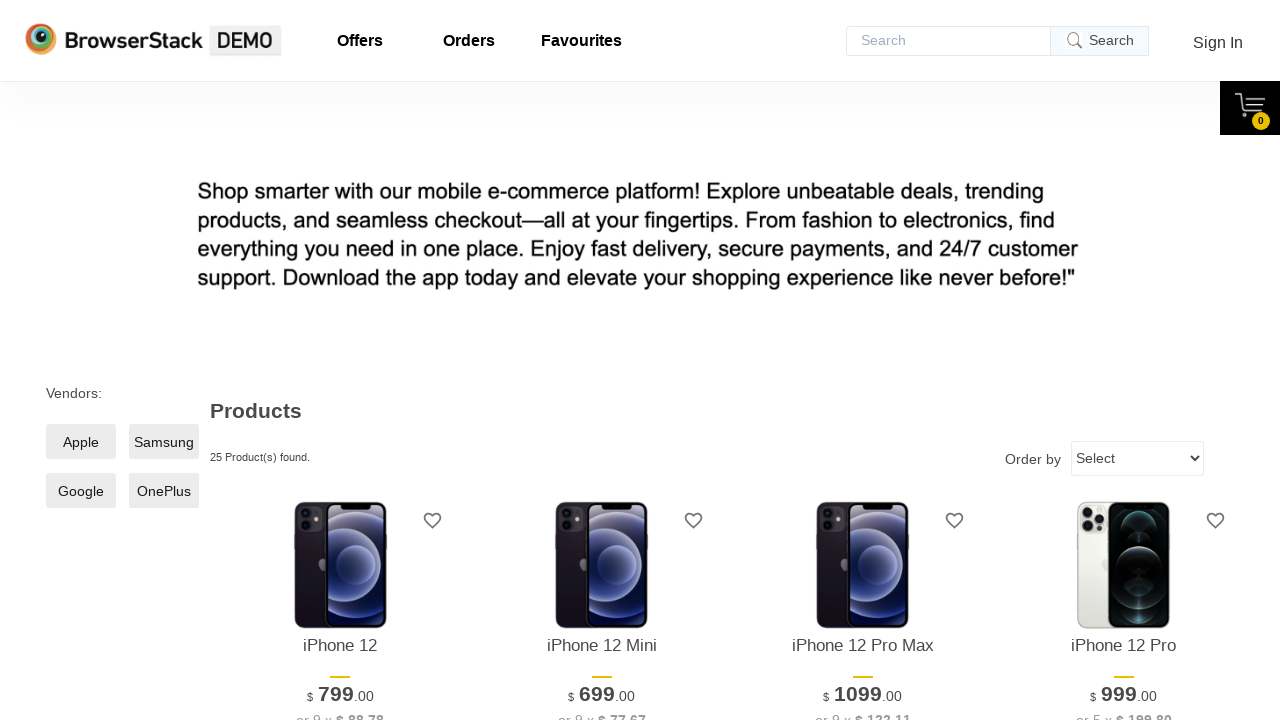

Page loaded and title contains 'StackDemo'
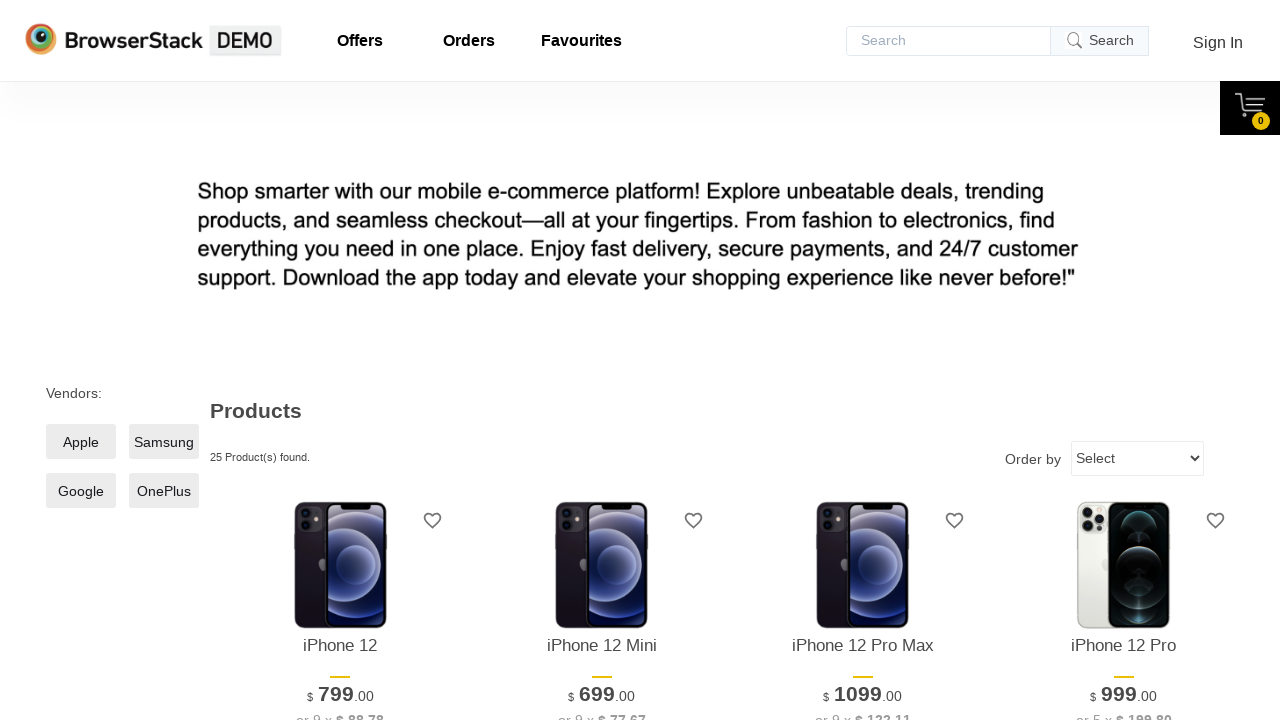

First product element became visible
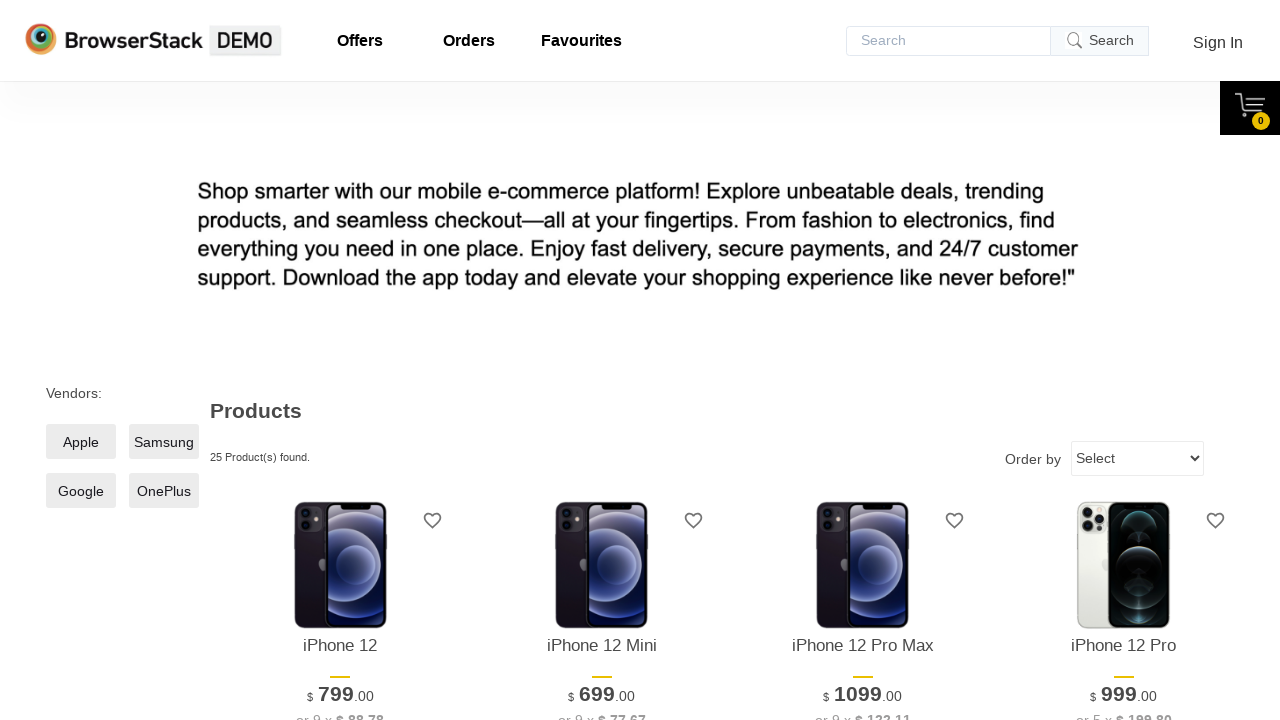

Retrieved product name: iPhone 12
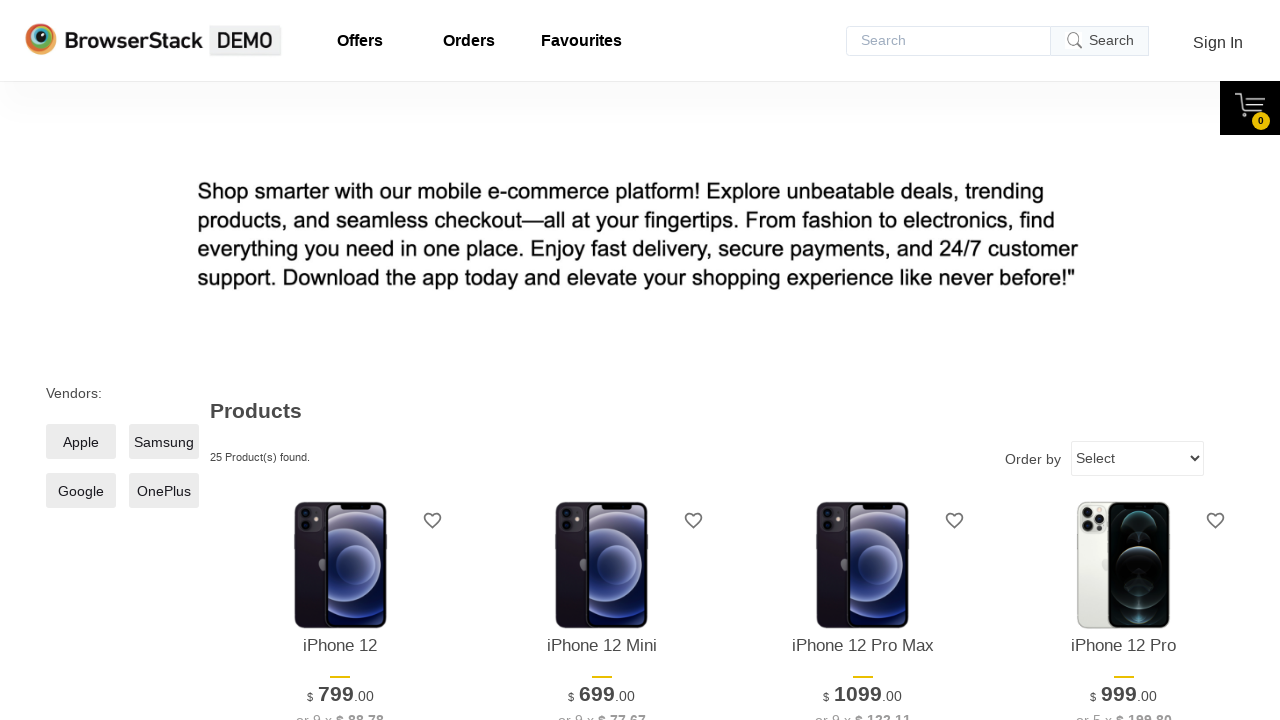

Add to Cart button became visible
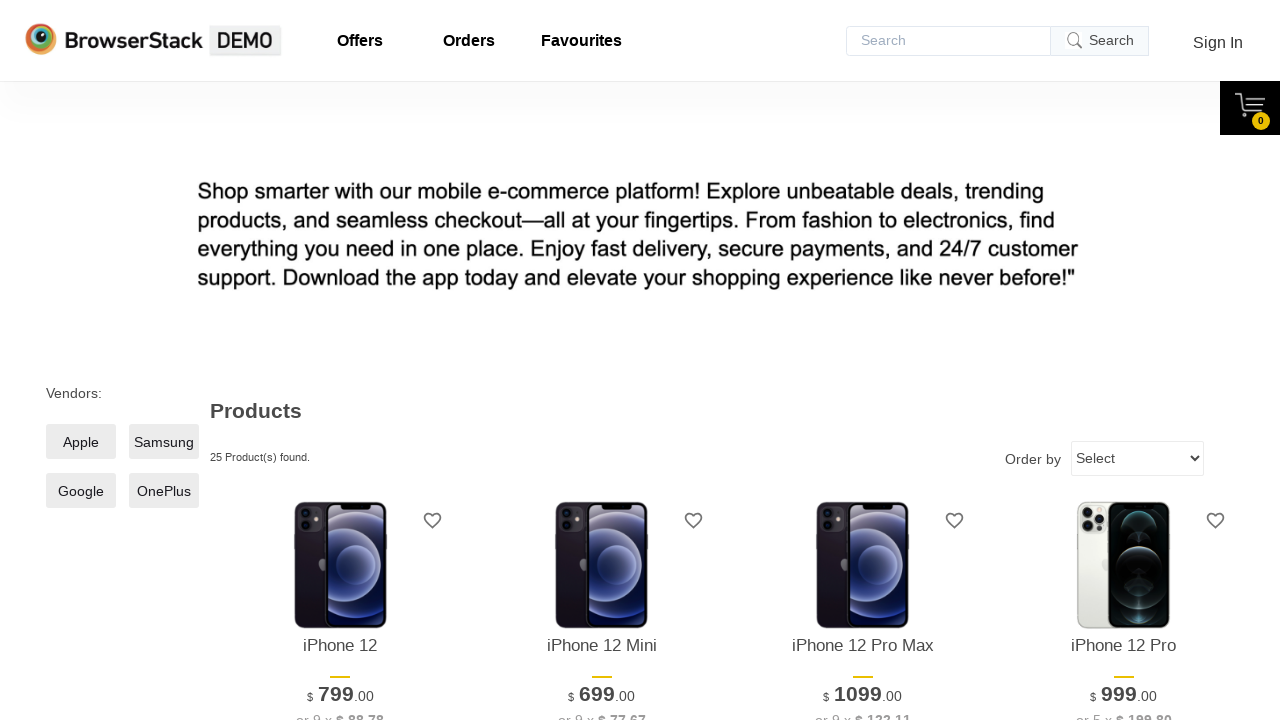

Clicked Add to Cart button for first product at (340, 361) on xpath=//*[@id="1"]/div[4]
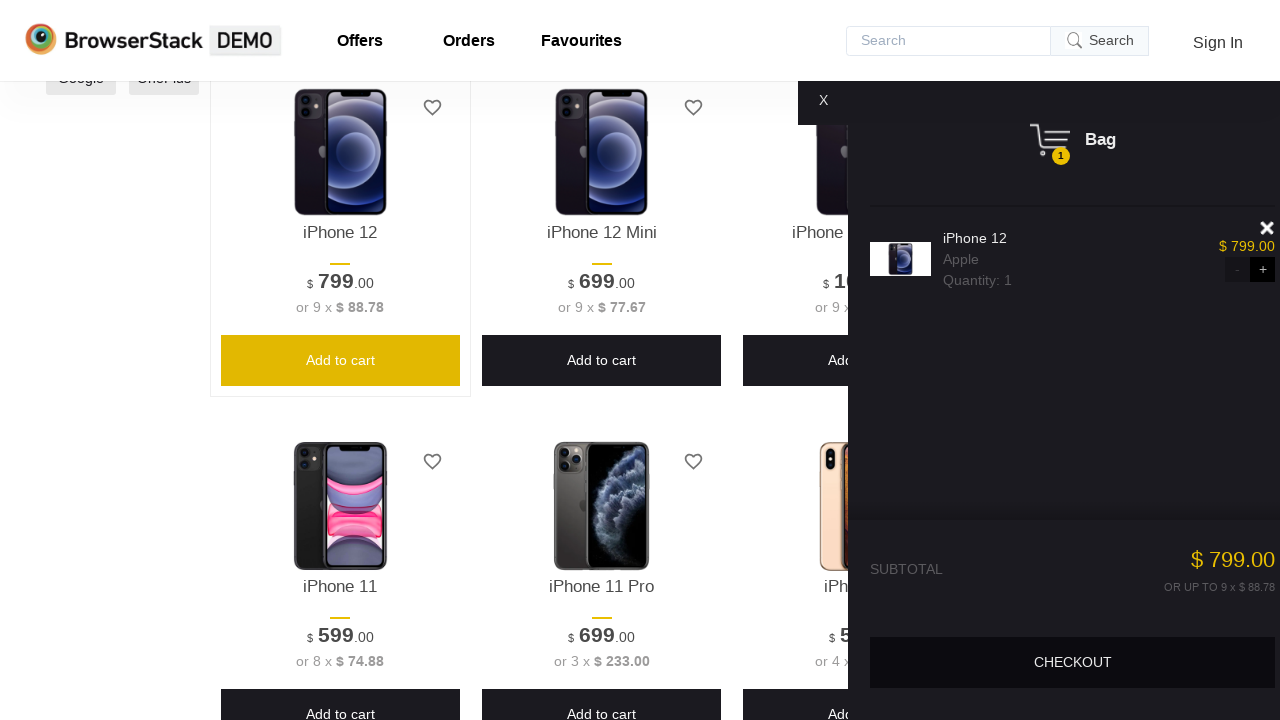

Product appeared in shopping cart
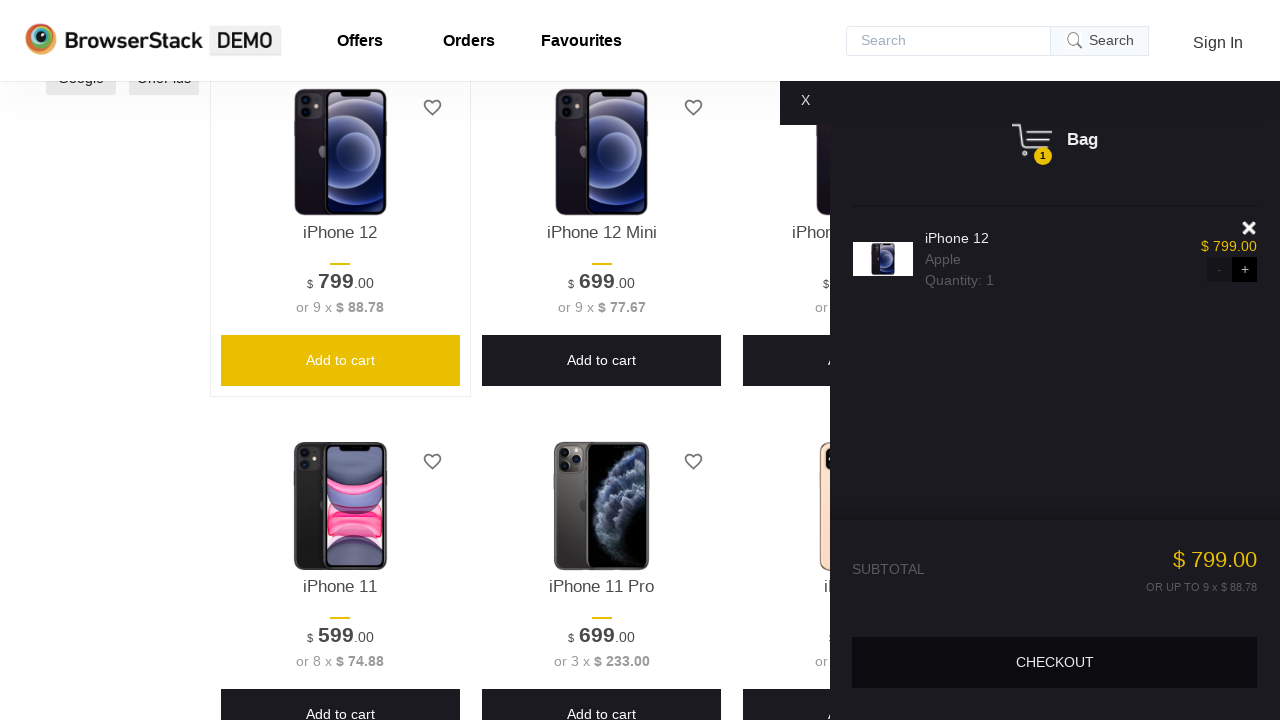

Retrieved product name from cart: iPhone 12
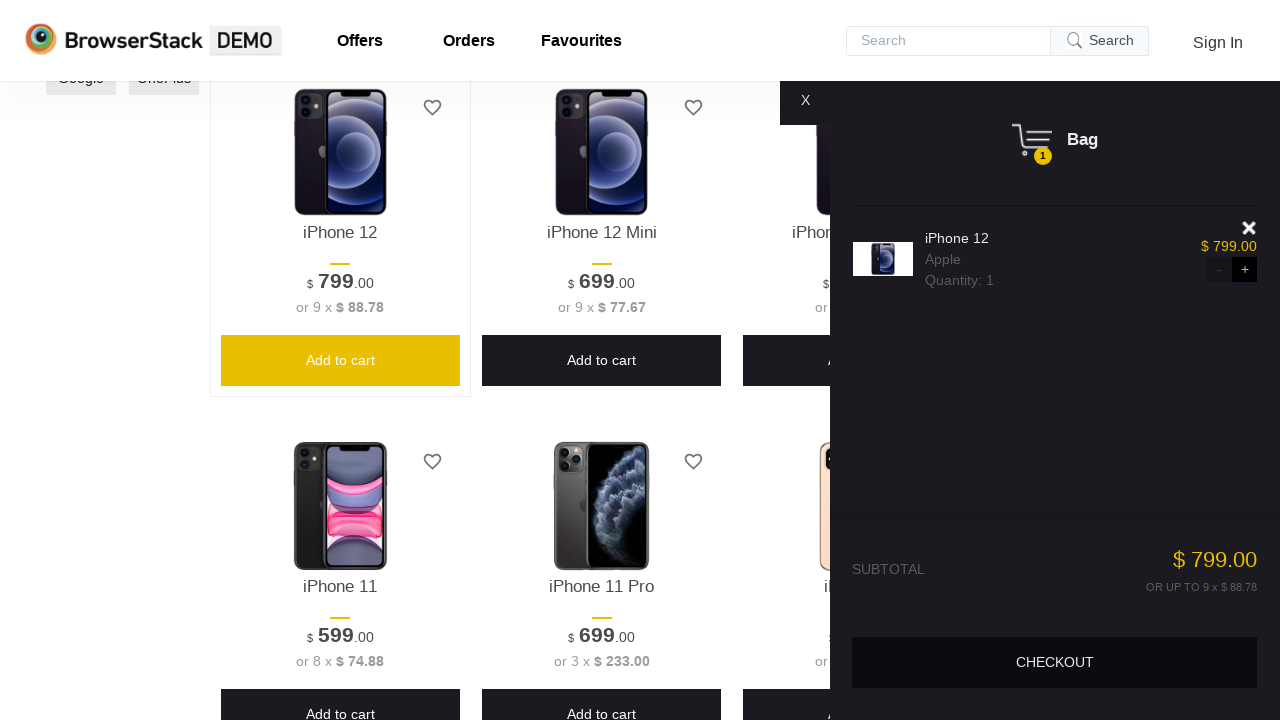

Verified that product in cart matches selected product
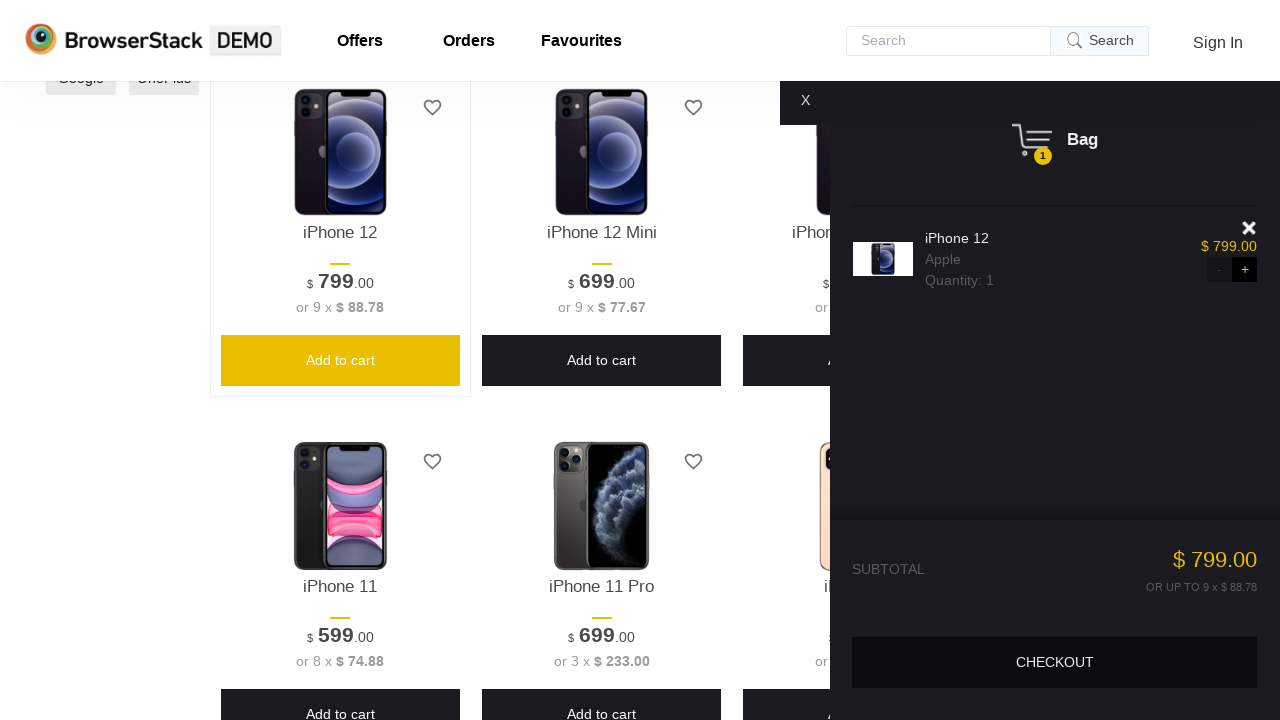

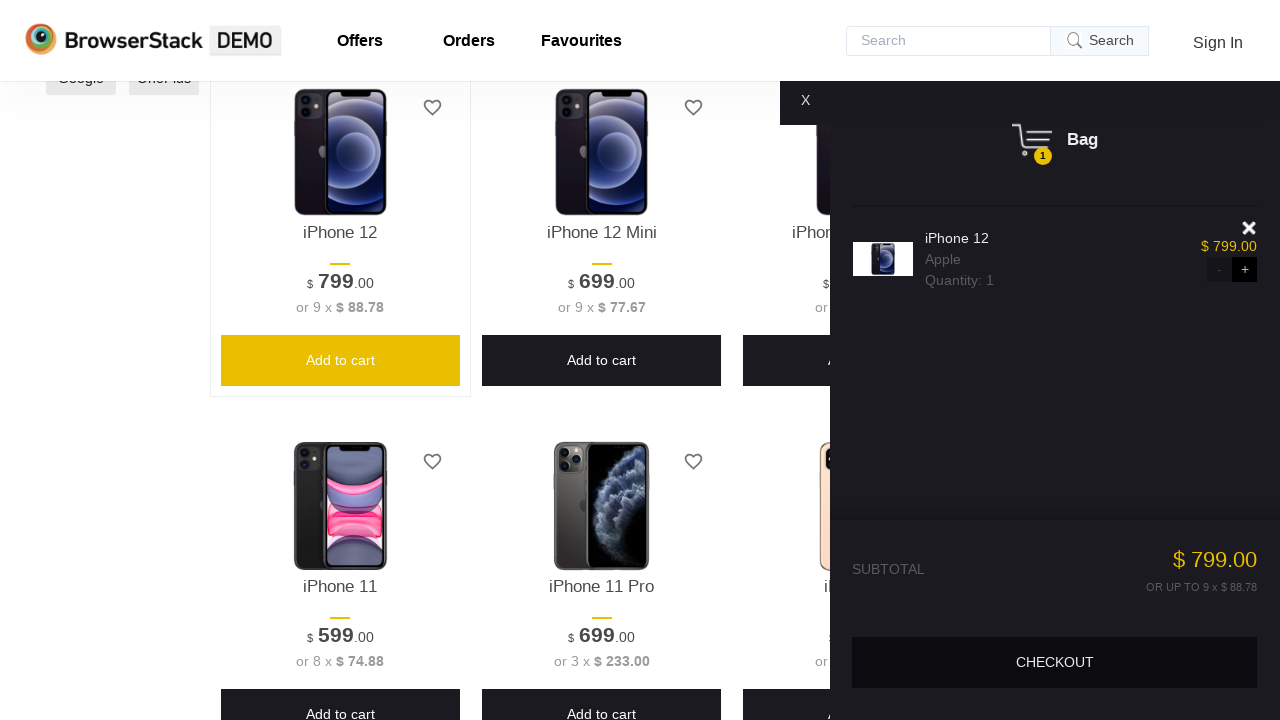